Tests dynamic controls page by clicking the Remove button and verifying that the "It's gone!" message is displayed

Starting URL: https://the-internet.herokuapp.com/dynamic_controls

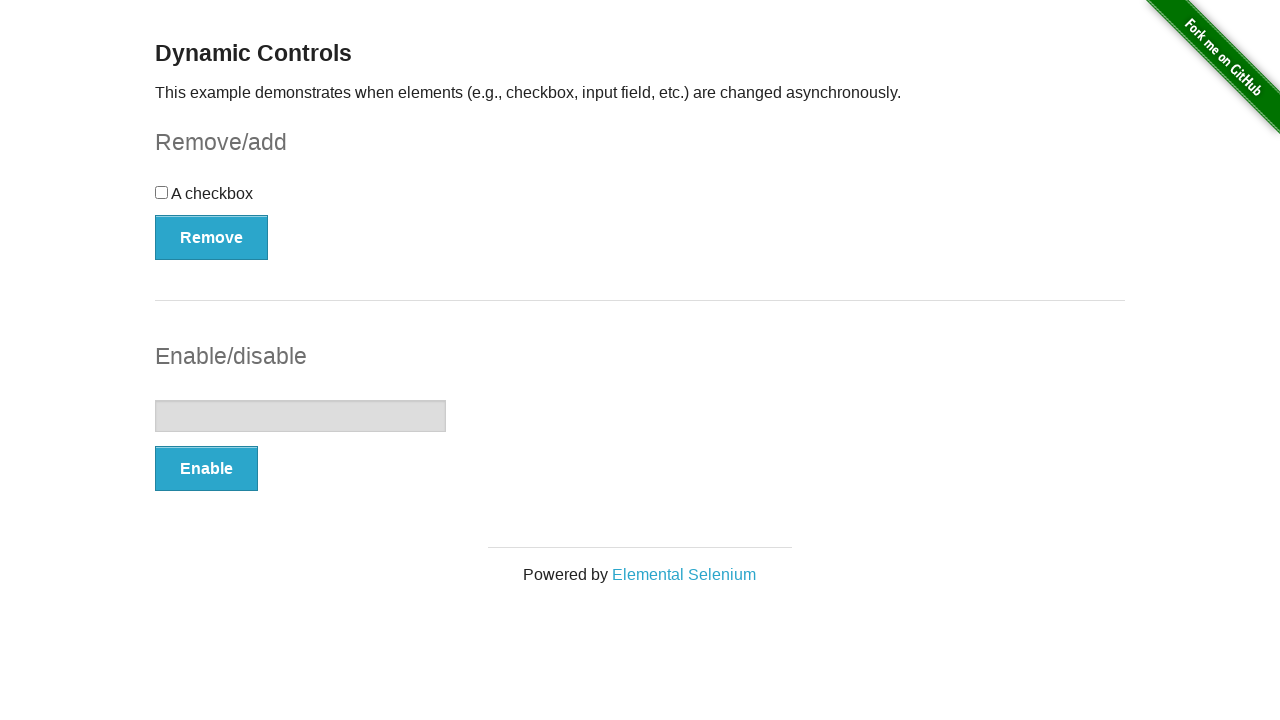

Navigated to dynamic controls page
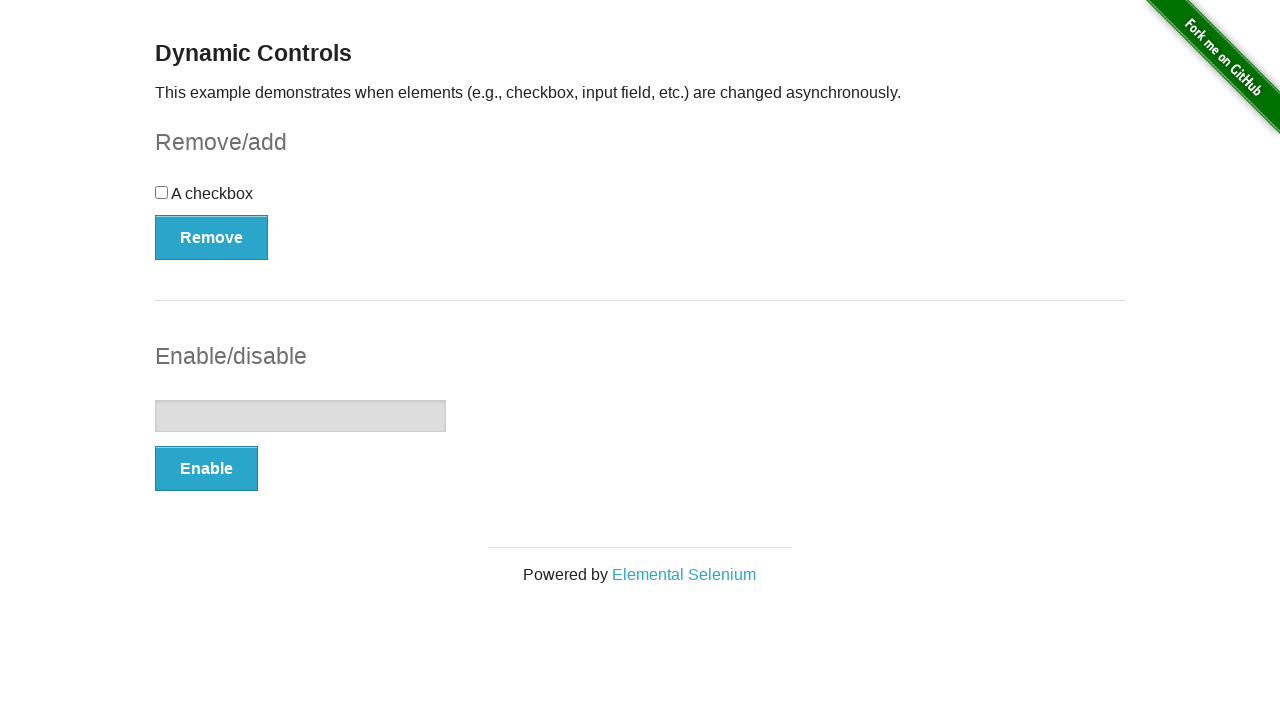

Clicked the Remove button at (212, 237) on xpath=(//button[@autocomplete='off'])[1]
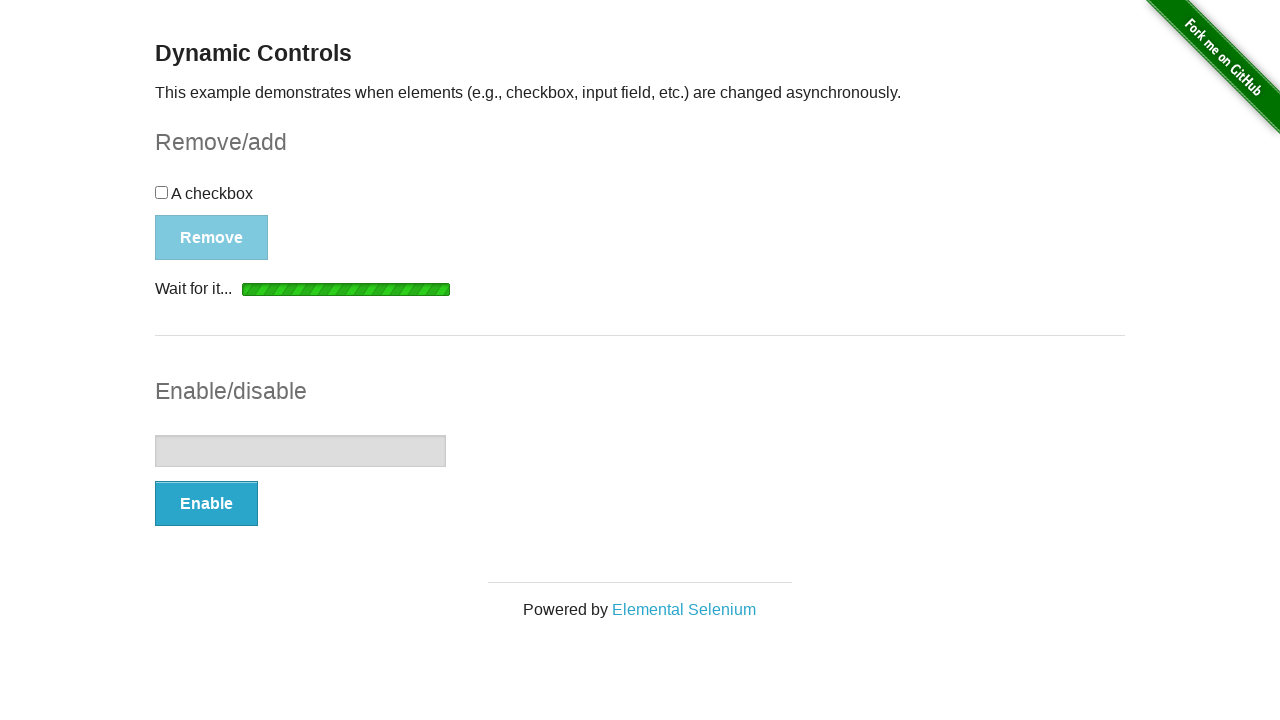

Waited for the 'It's gone!' message element to appear
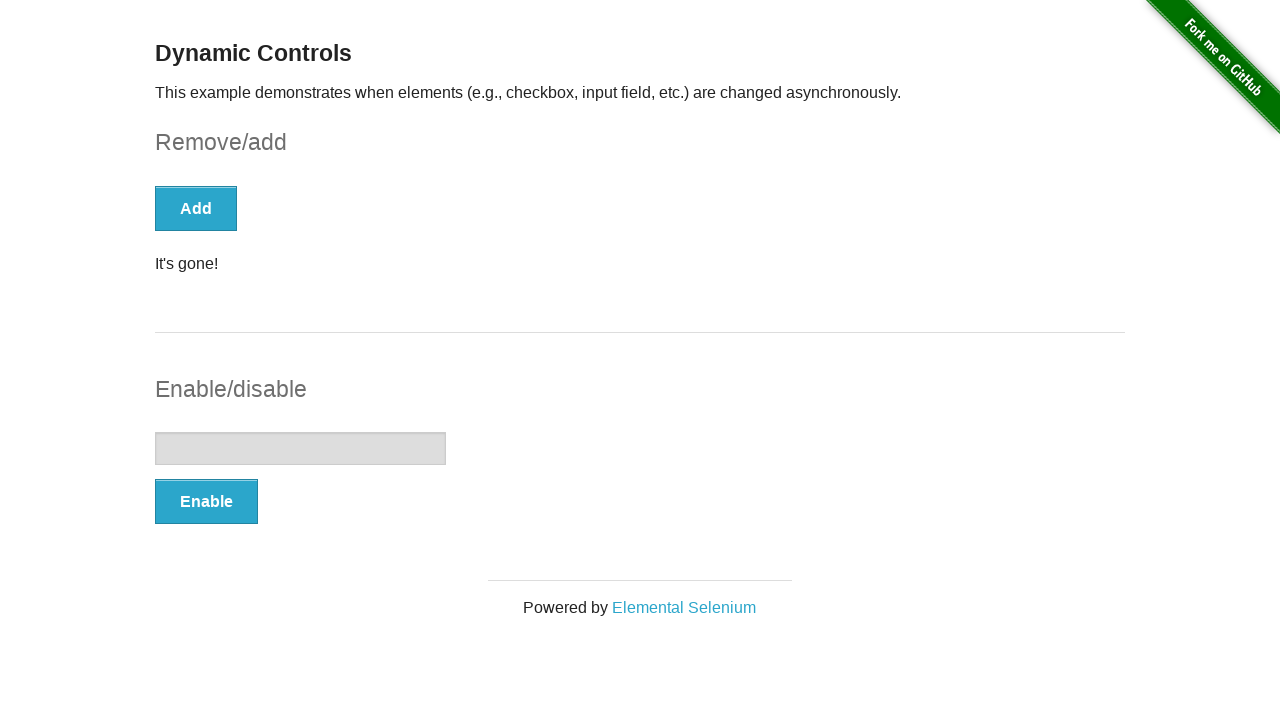

Located the message element
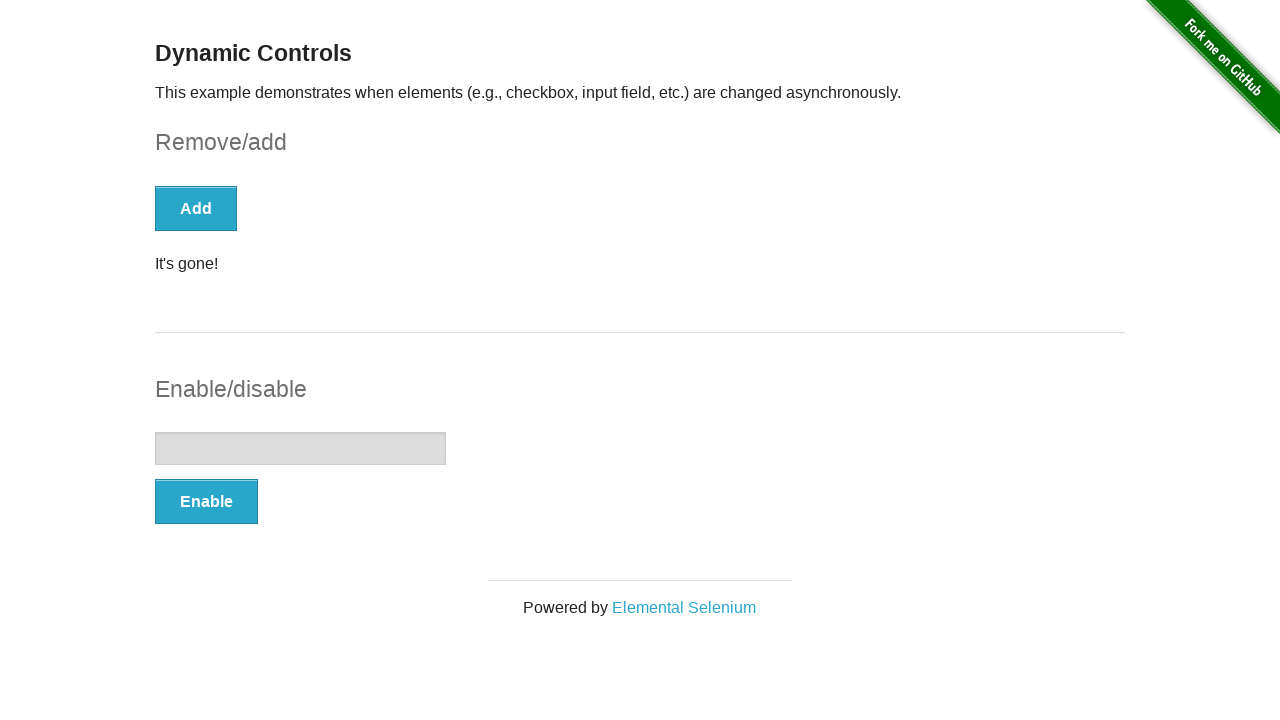

Verified that the 'It's gone!' message is visible
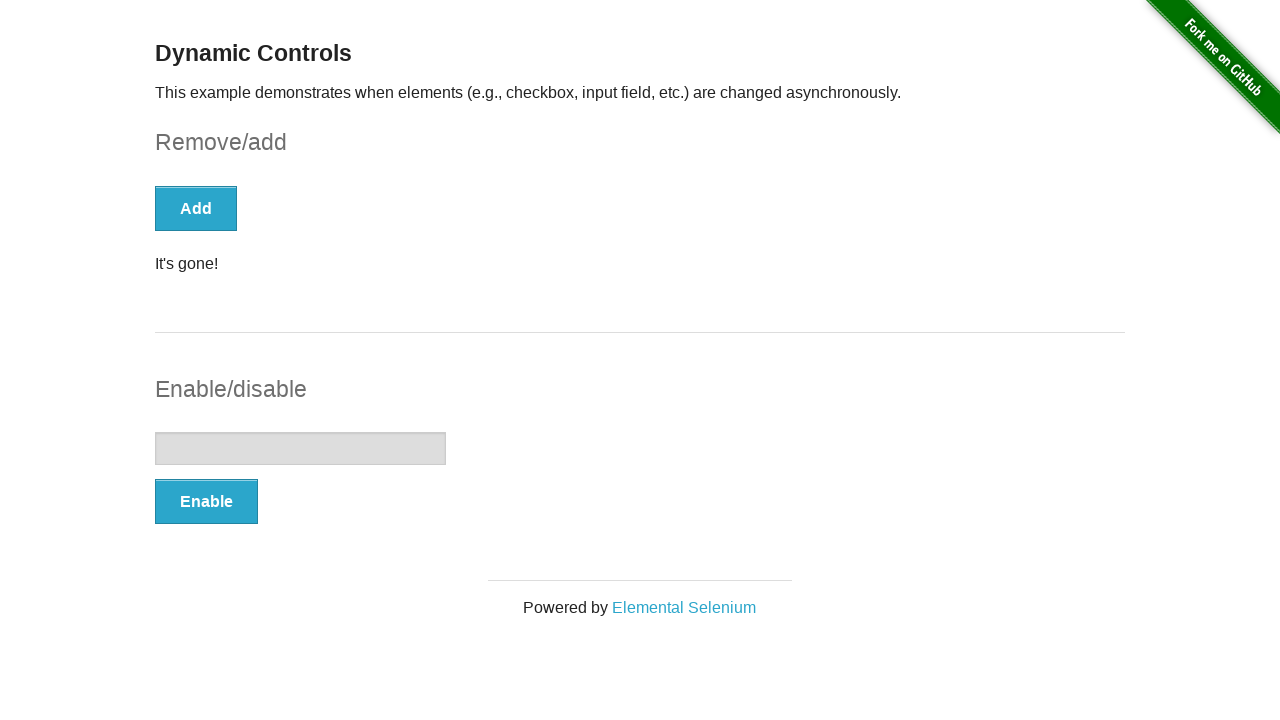

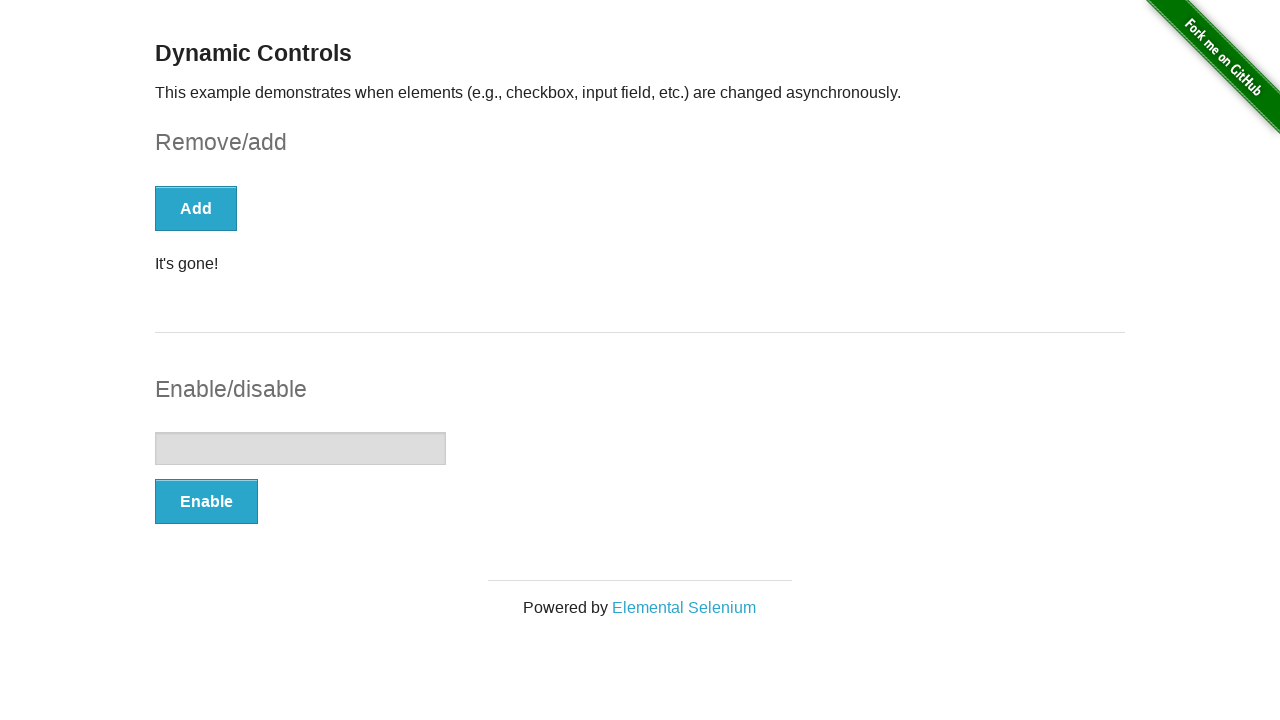